Tests static dropdown selection by selecting options using various methods and iterating through all options

Starting URL: https://demoapps.qspiders.com/ui/dropdown?sublist=0

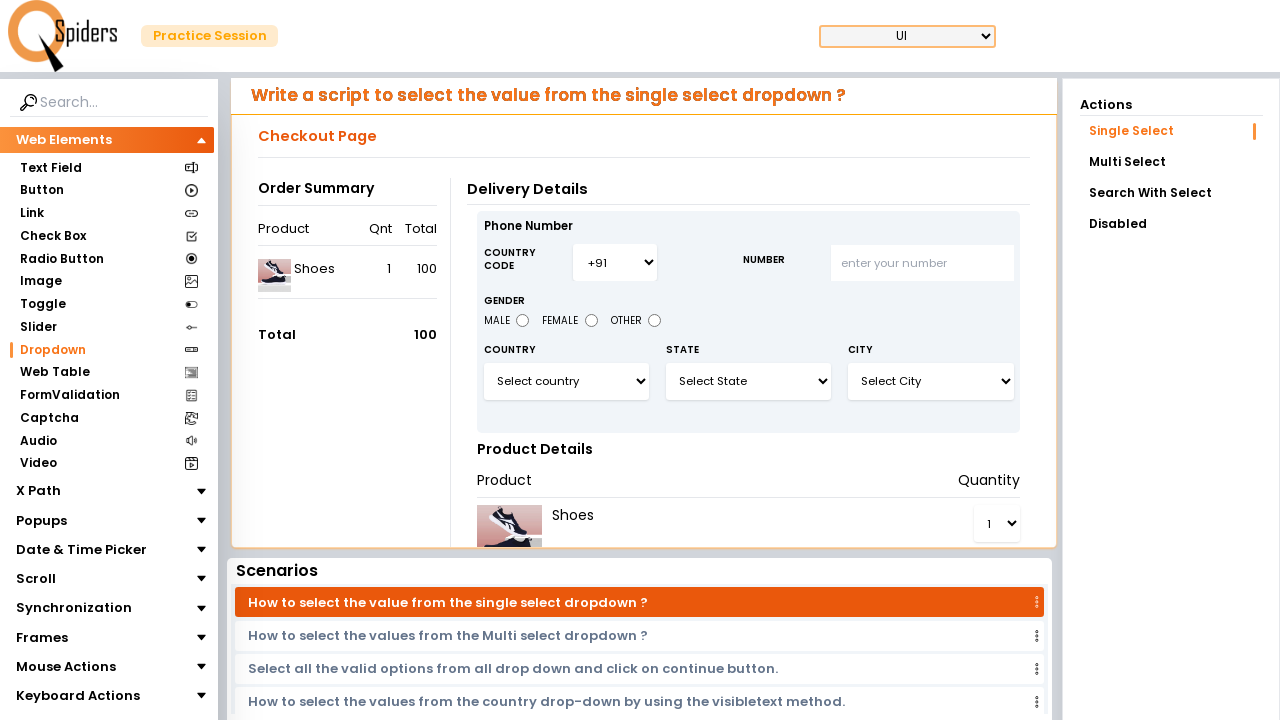

Selected 'China' from dropdown by visible text on #select3
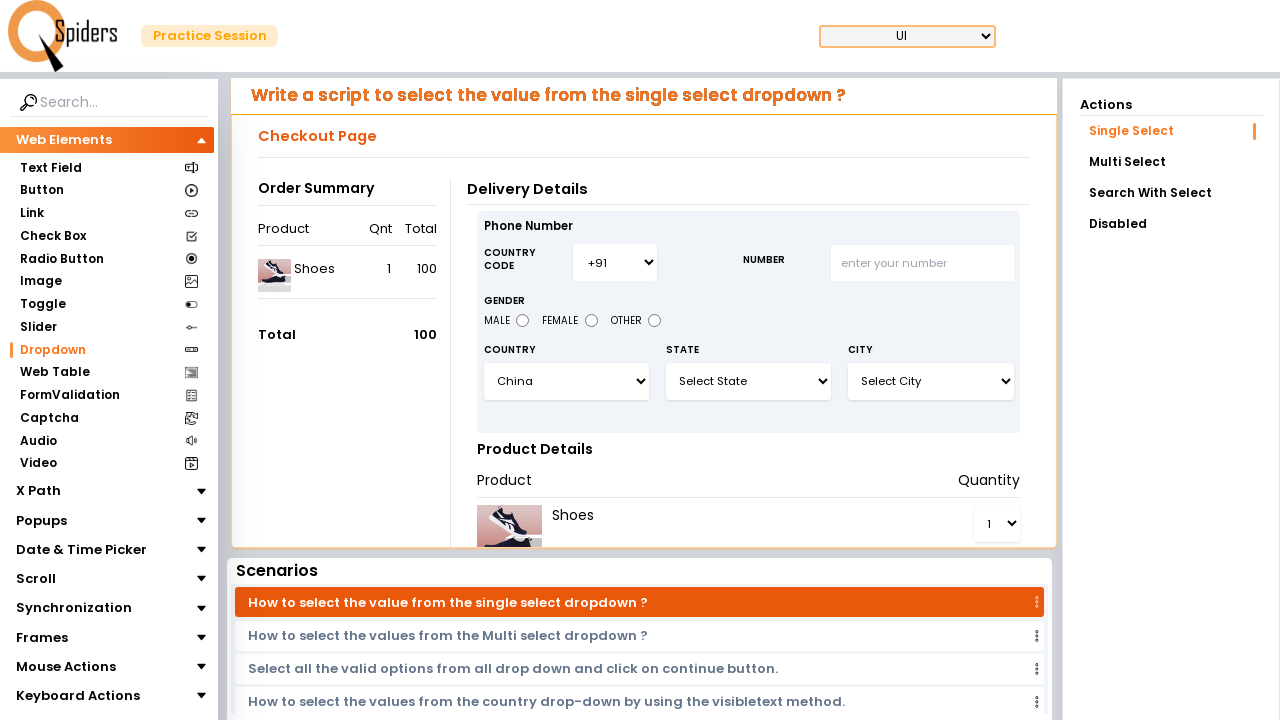

Selected dropdown option at index 0 on #select3
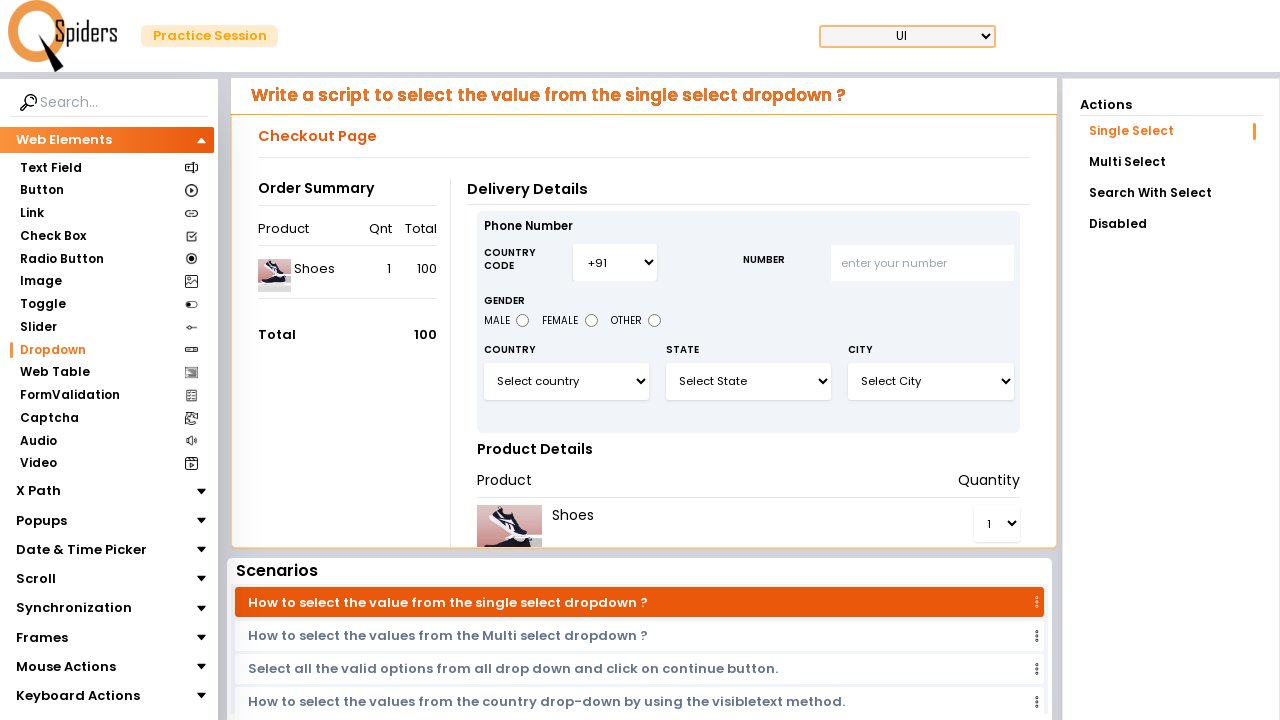

Waited 1 second after selecting option at index 0
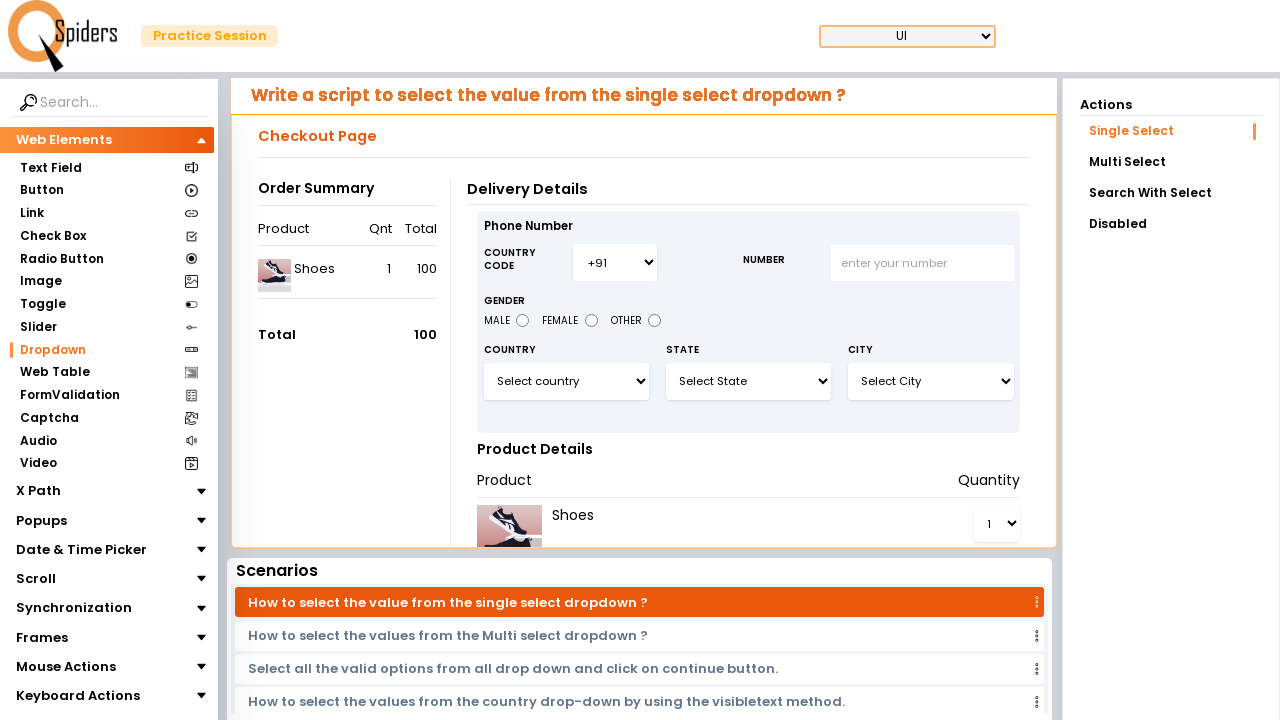

Selected dropdown option at index 1 on #select3
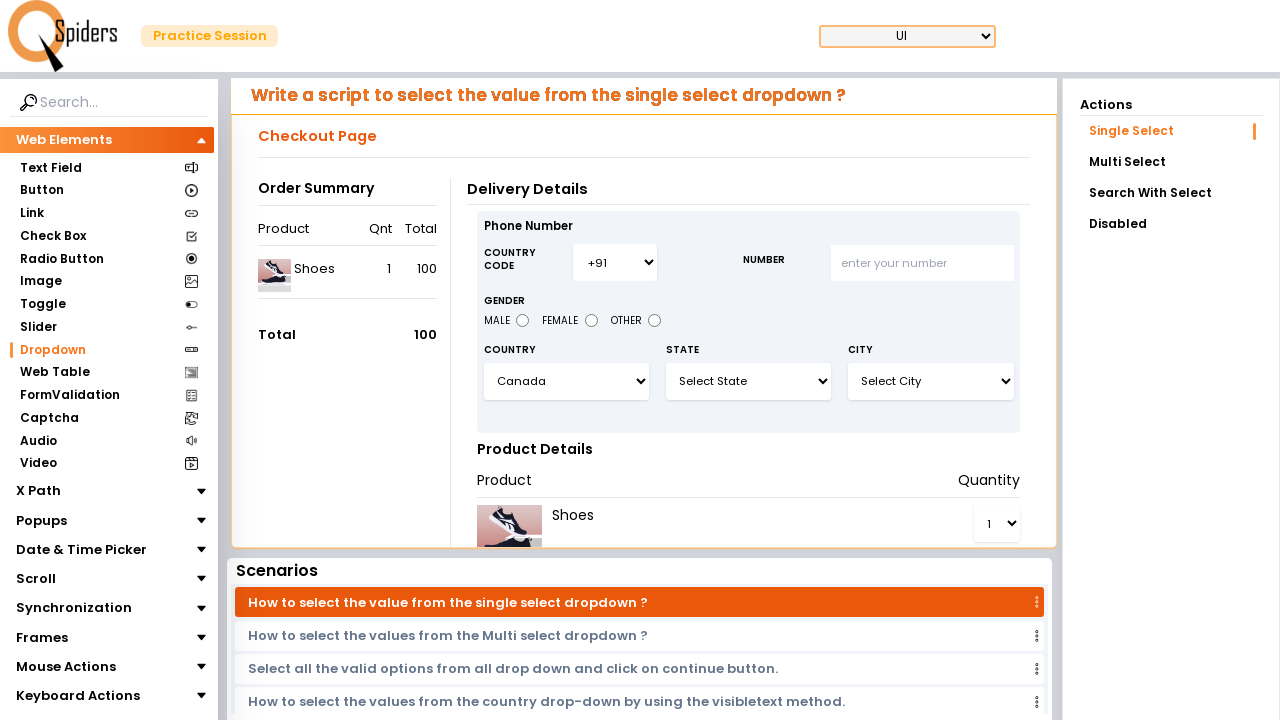

Waited 1 second after selecting option at index 1
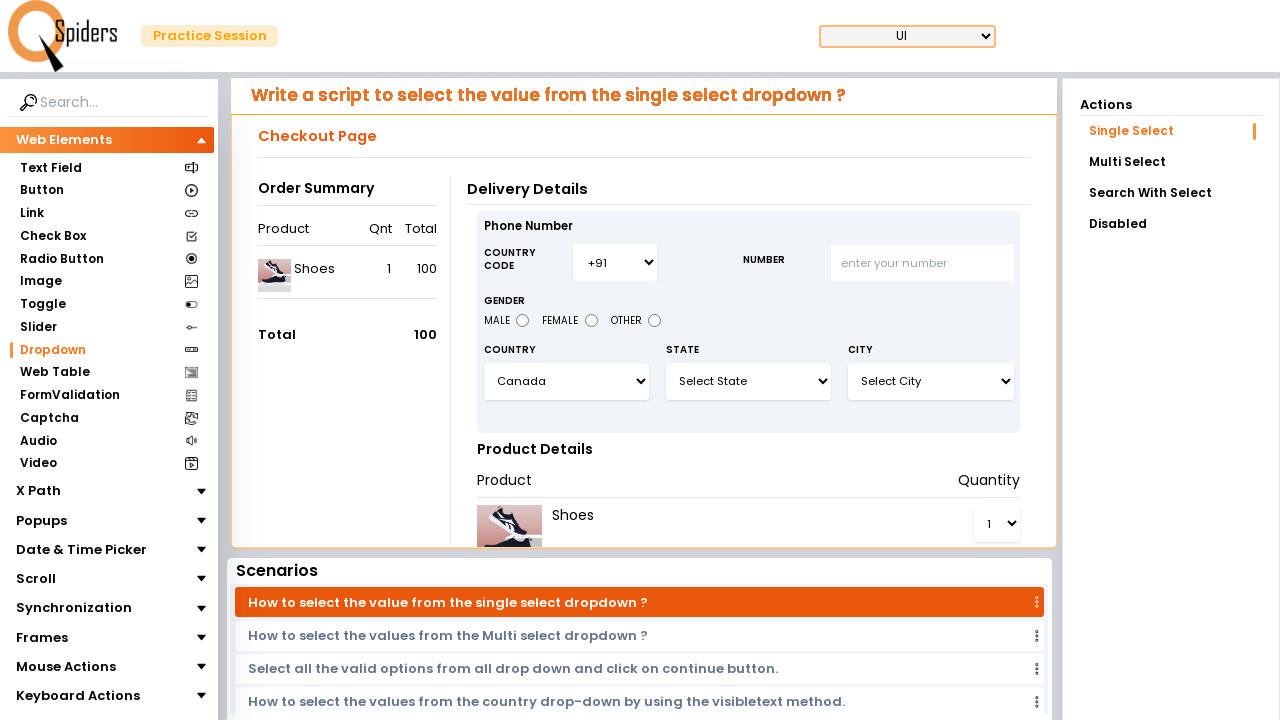

Selected dropdown option at index 2 on #select3
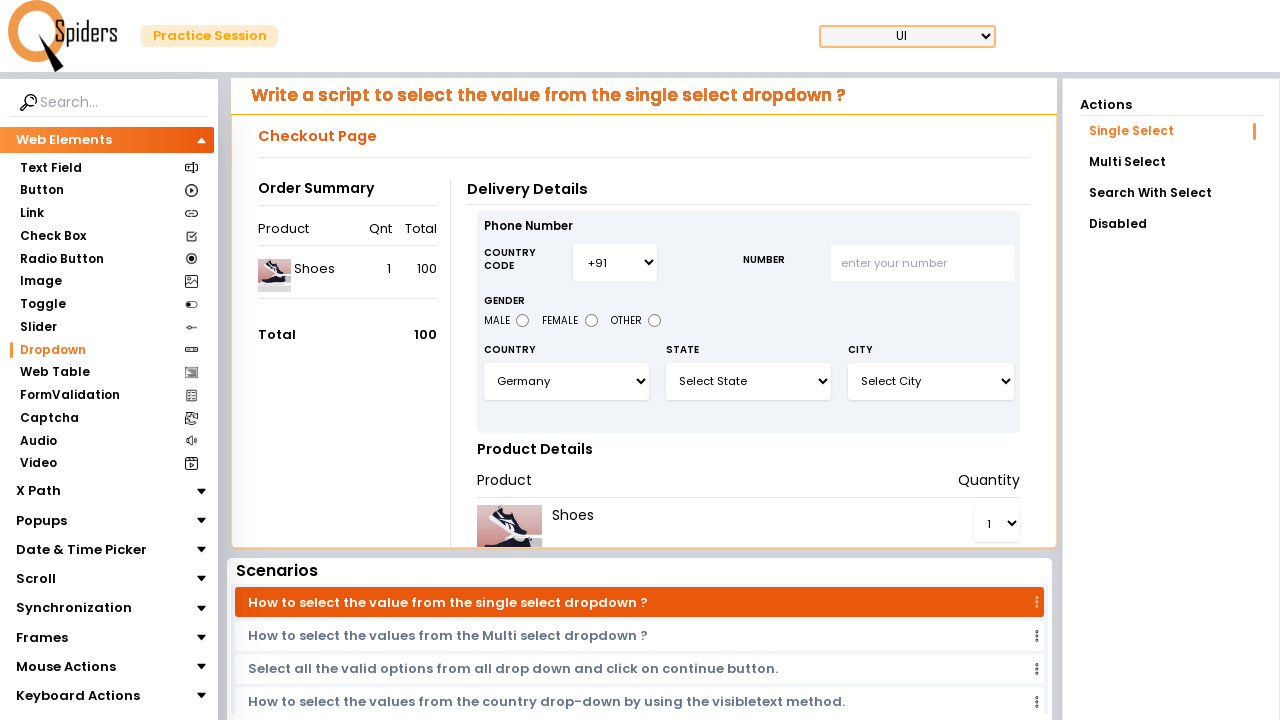

Waited 1 second after selecting option at index 2
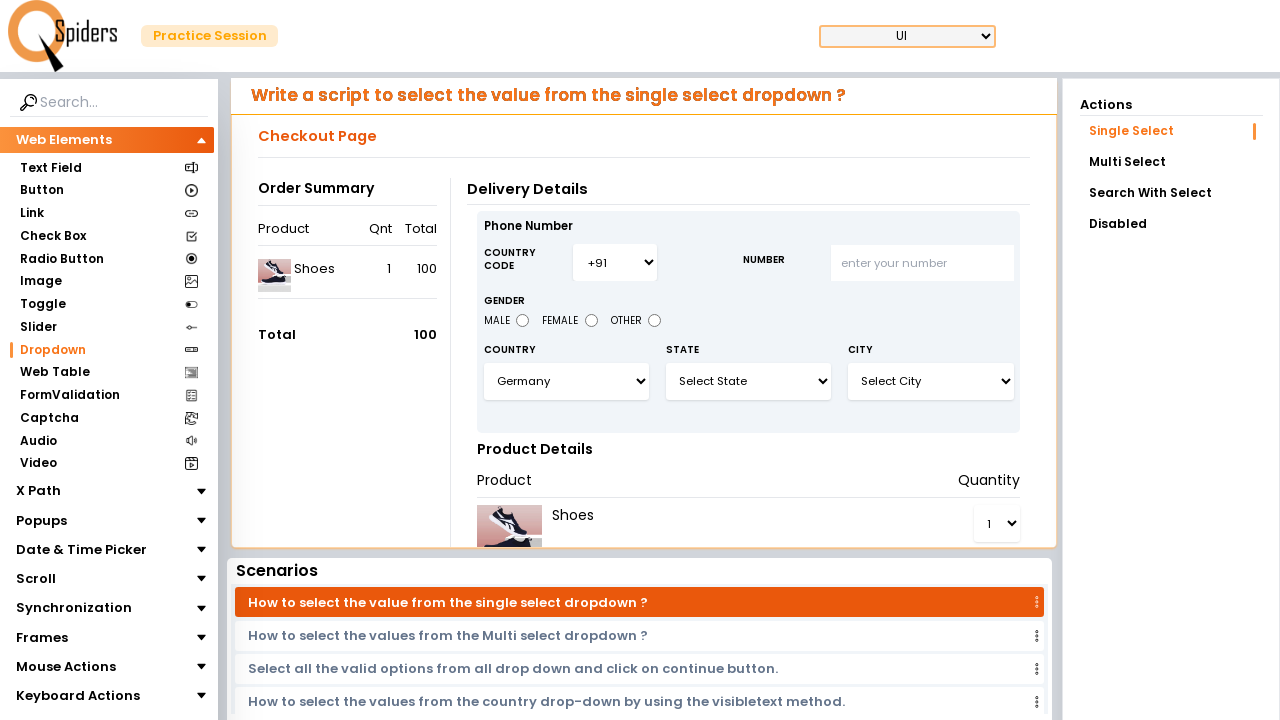

Selected dropdown option at index 3 on #select3
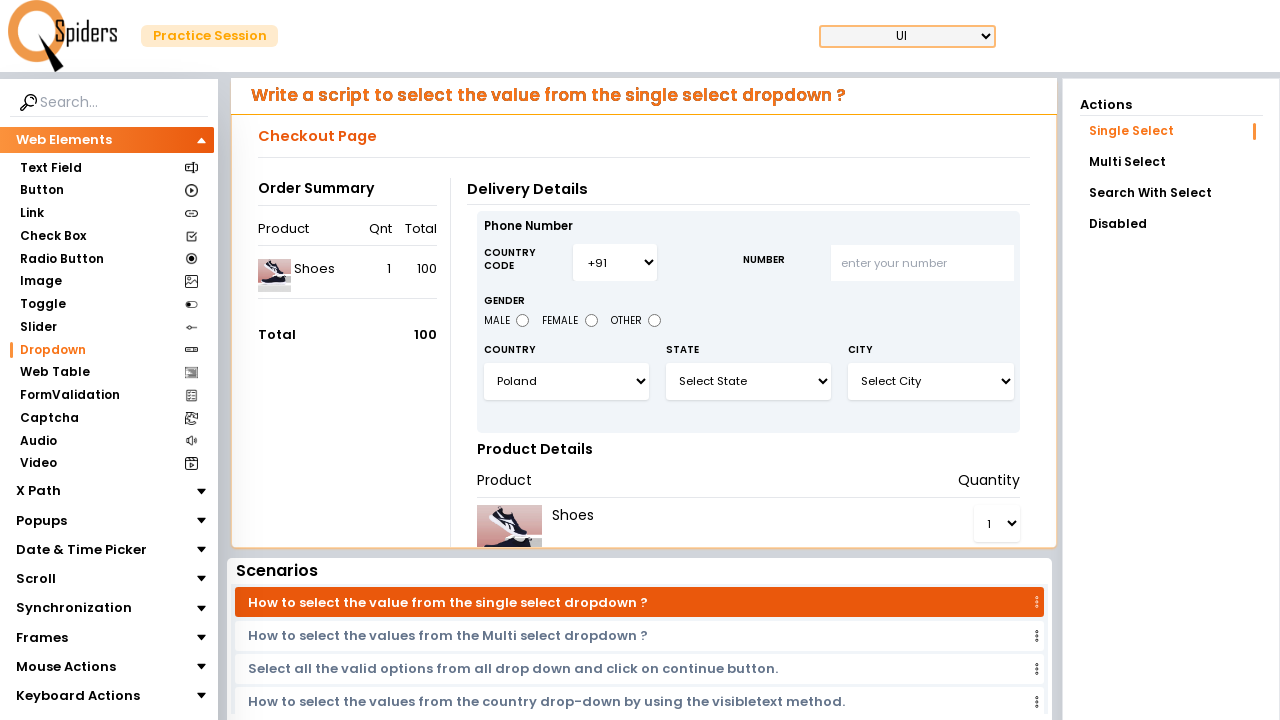

Waited 1 second after selecting option at index 3
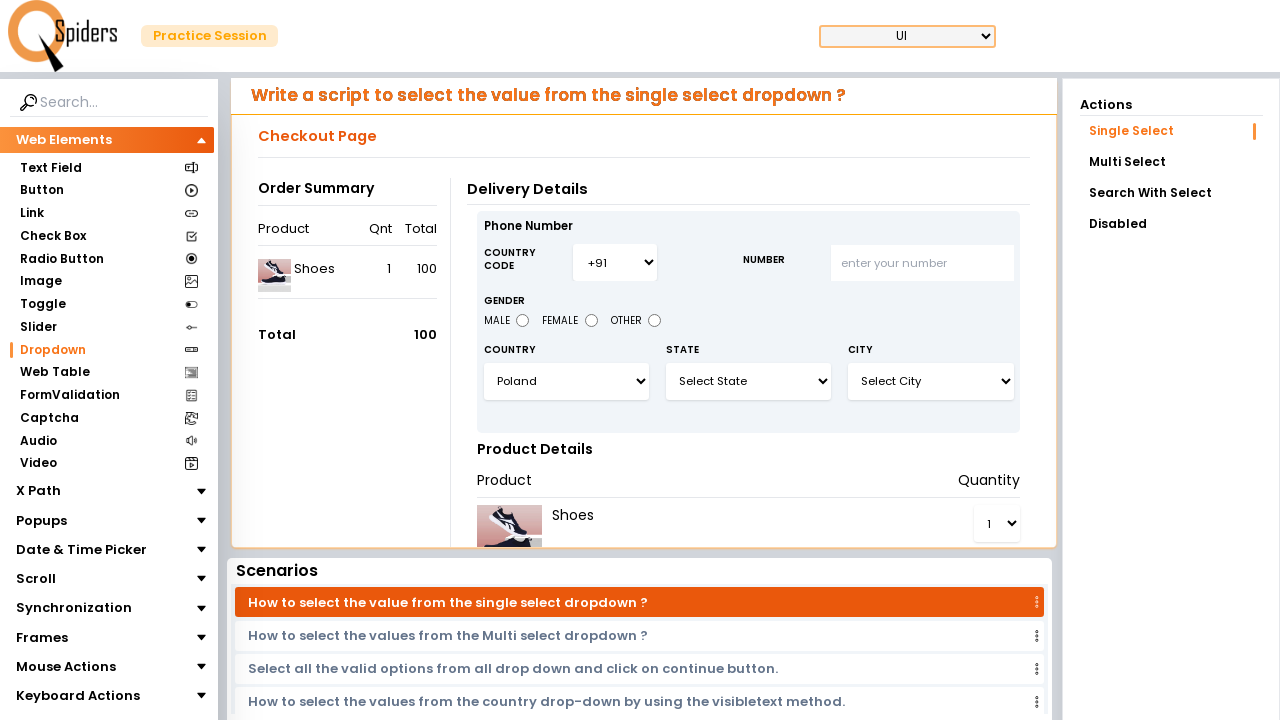

Selected dropdown option at index 4 on #select3
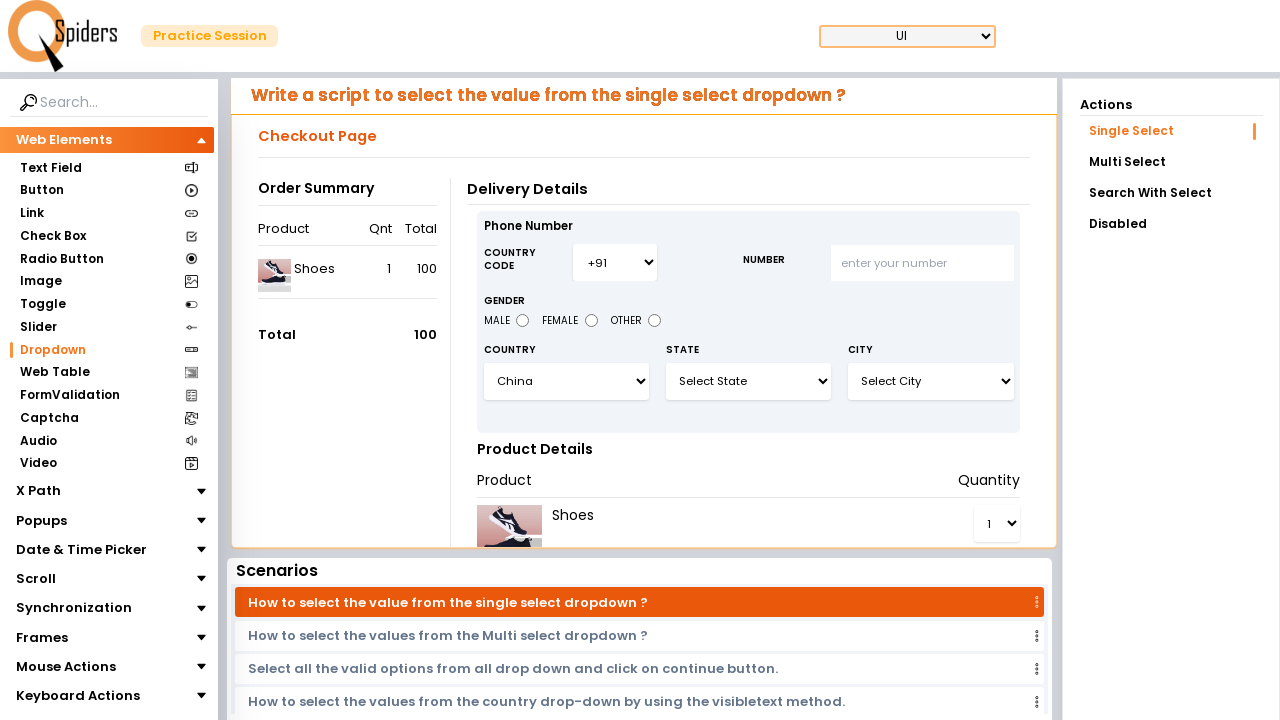

Waited 1 second after selecting option at index 4
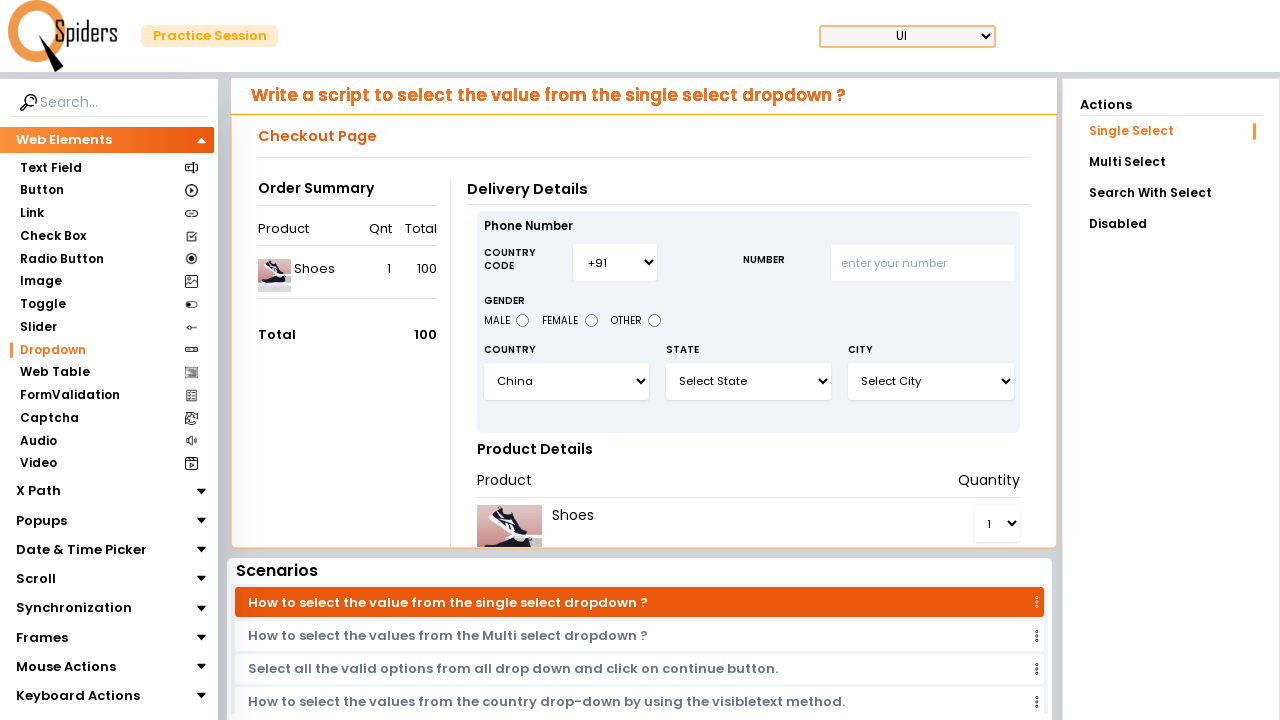

Selected dropdown option at index 5 on #select3
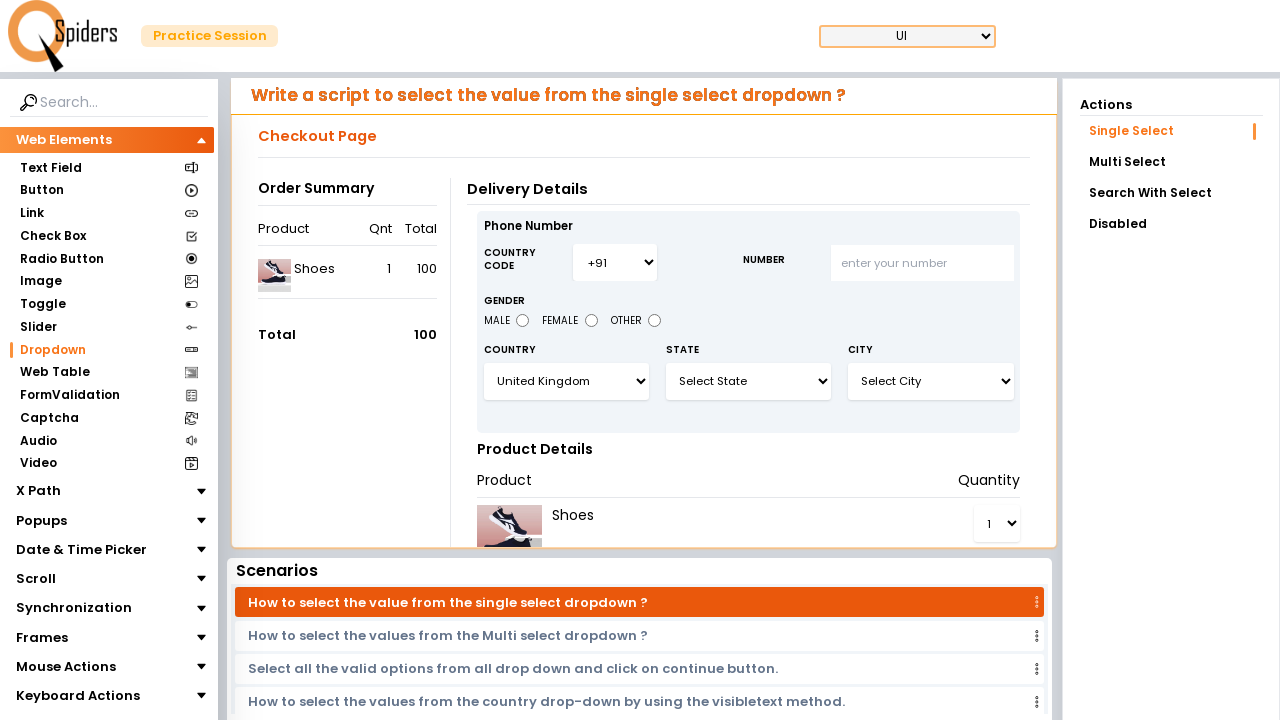

Waited 1 second after selecting option at index 5
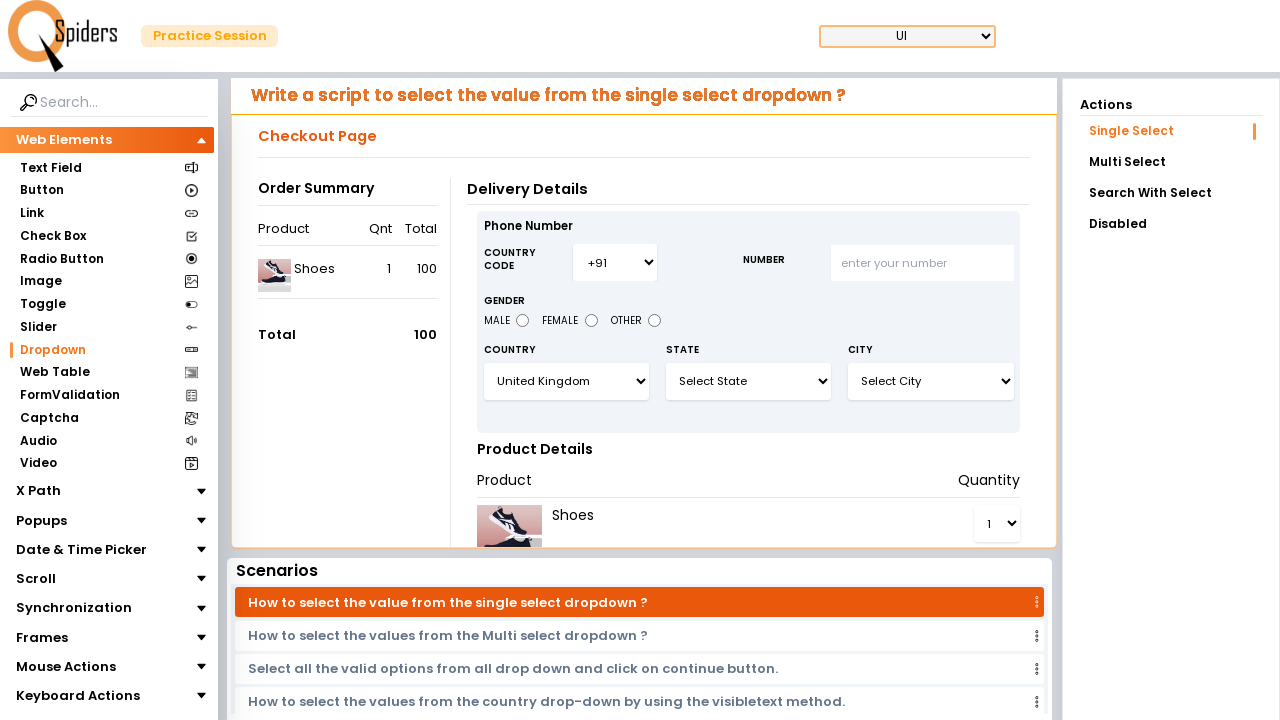

Selected dropdown option at index 6 on #select3
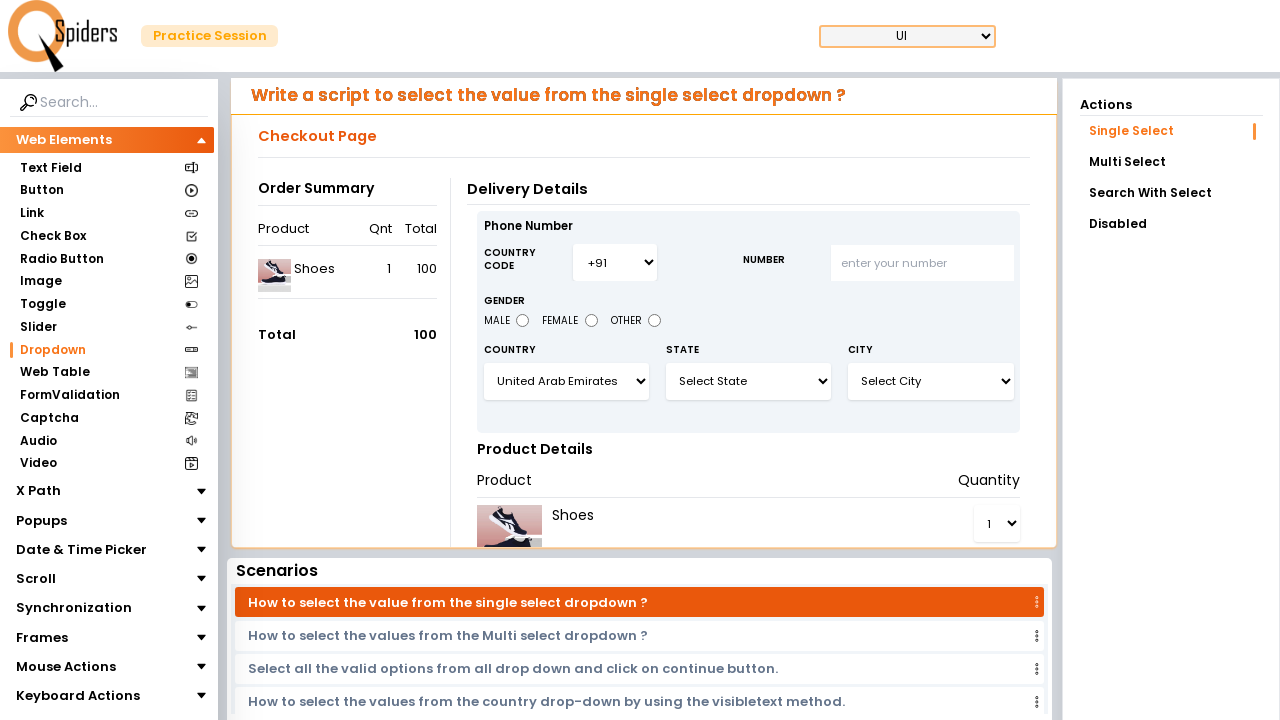

Waited 1 second after selecting option at index 6
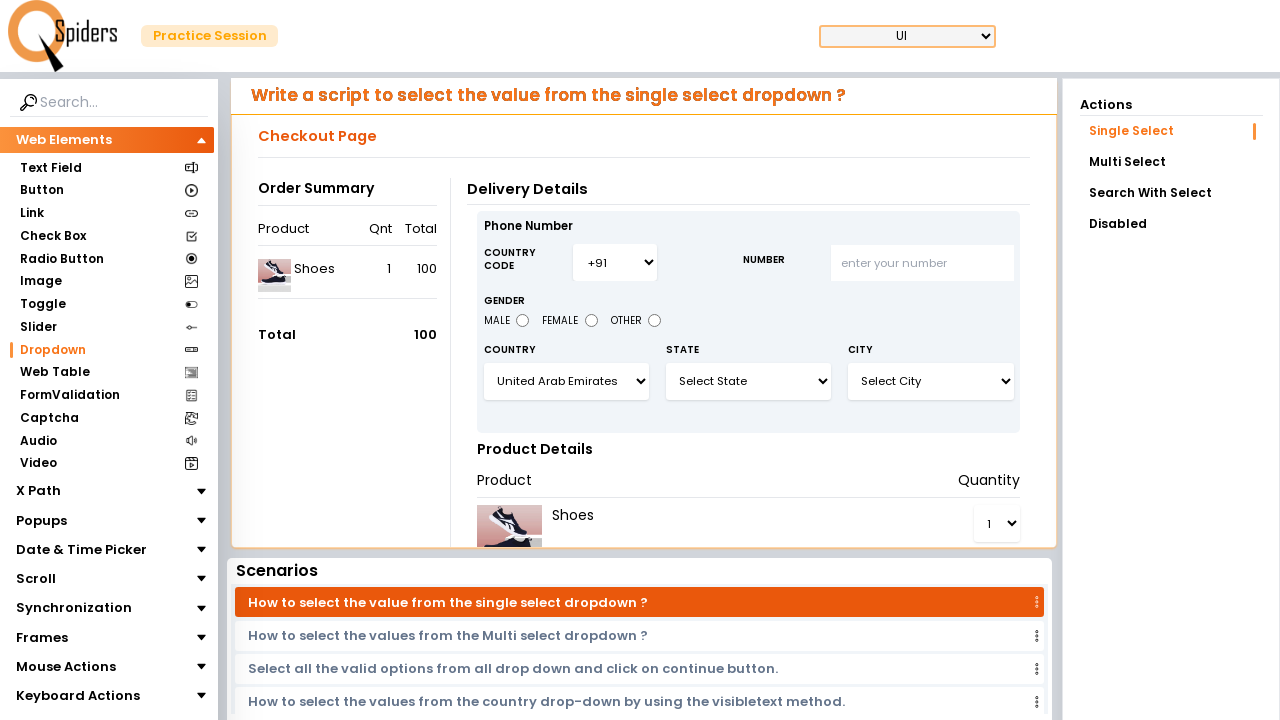

Selected dropdown option at index 7 on #select3
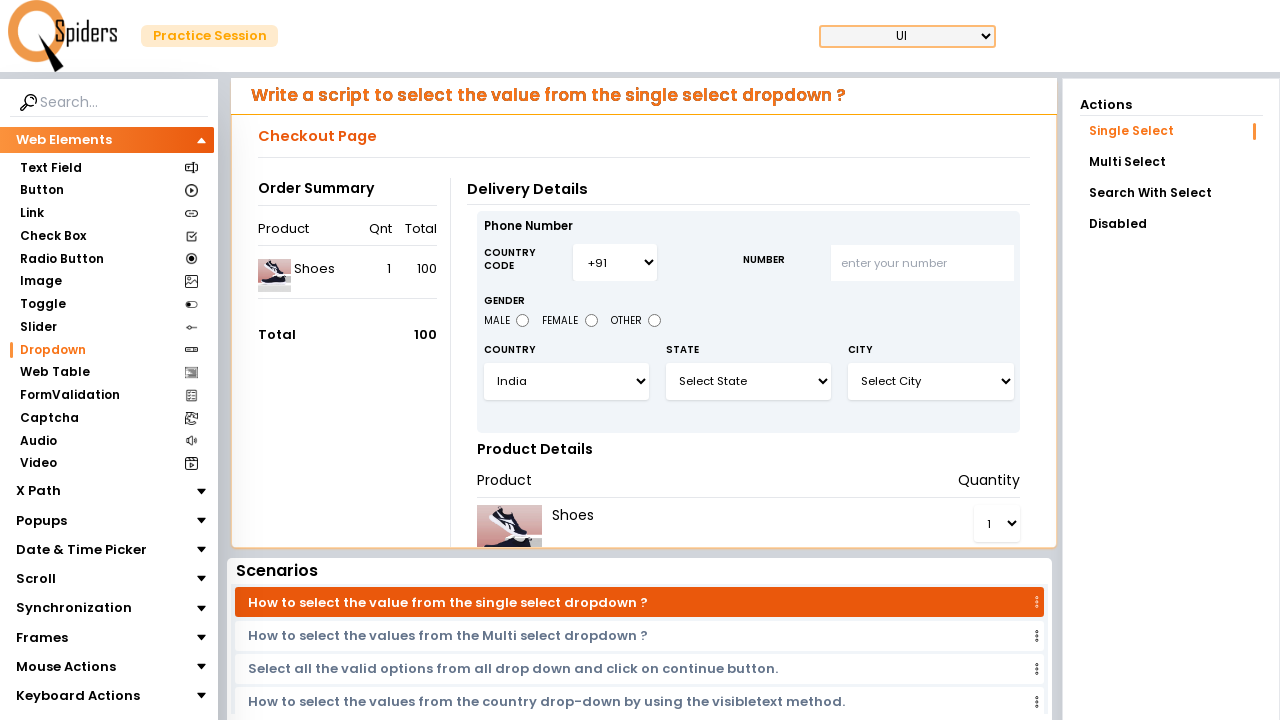

Waited 1 second after selecting option at index 7
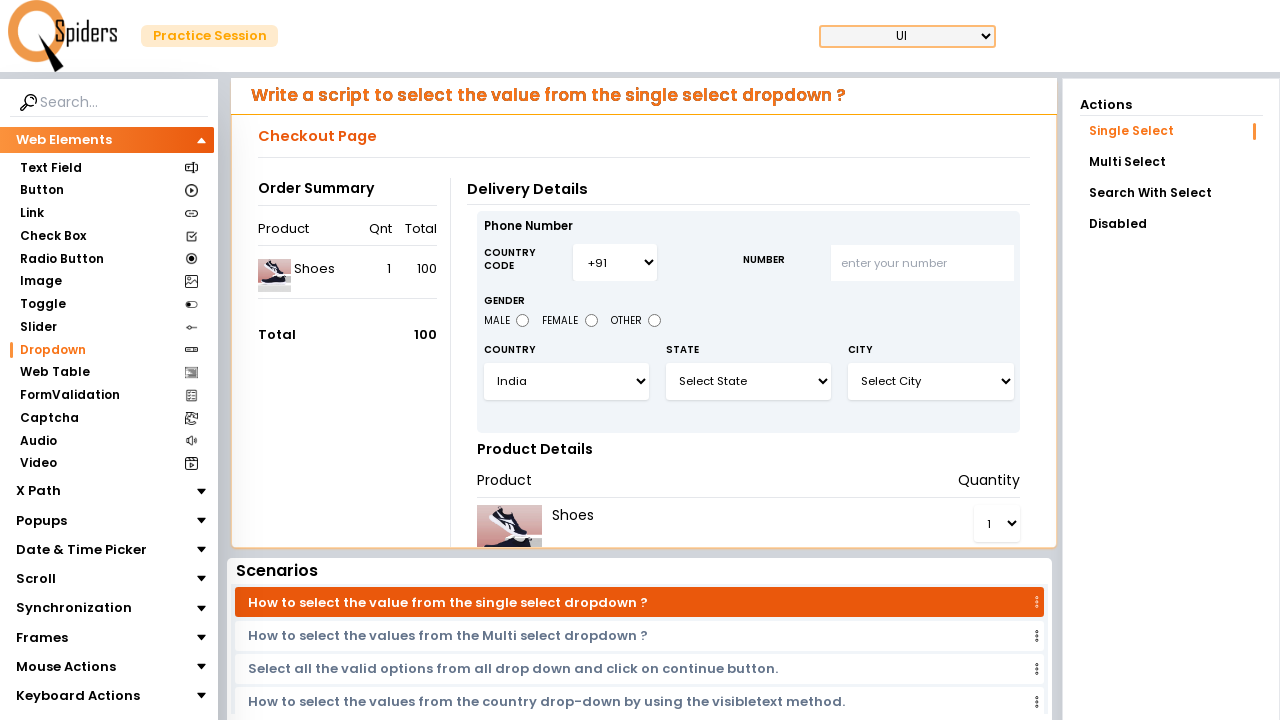

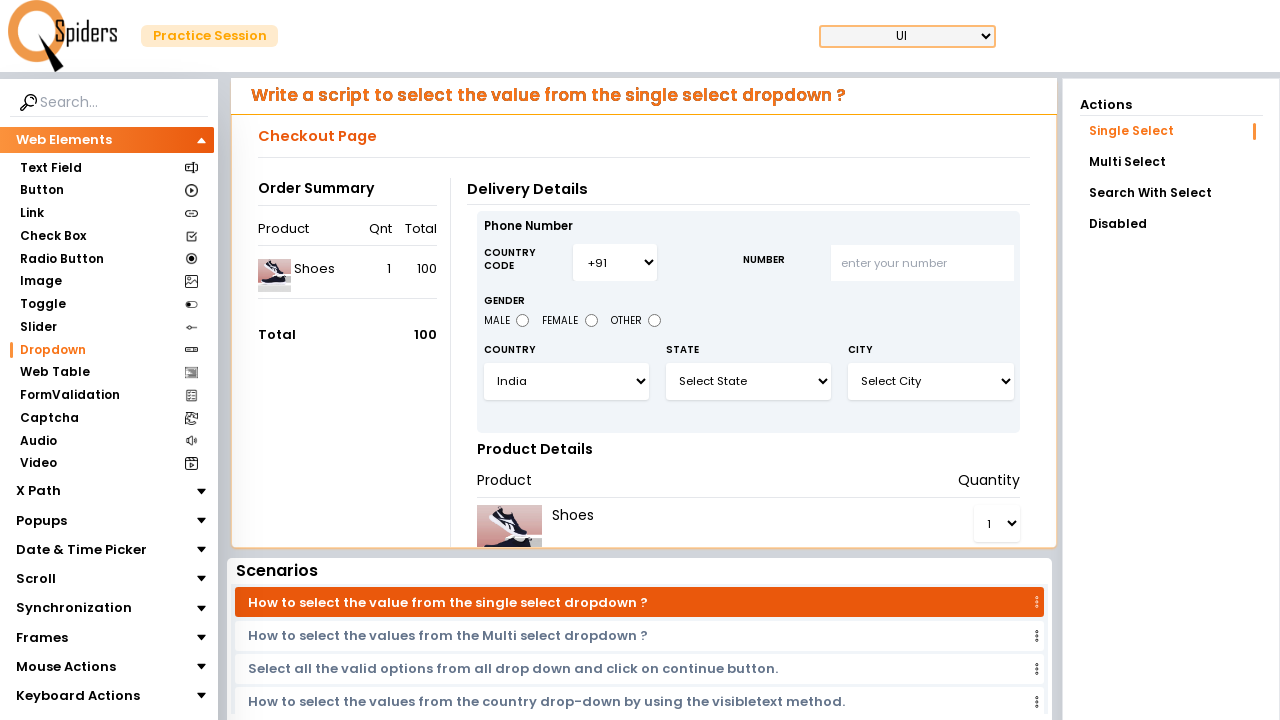